Tests JS Alert button by clicking it, accepting the alert, and verifying the result message shows the action was successful

Starting URL: https://the-internet.herokuapp.com/javascript_alerts

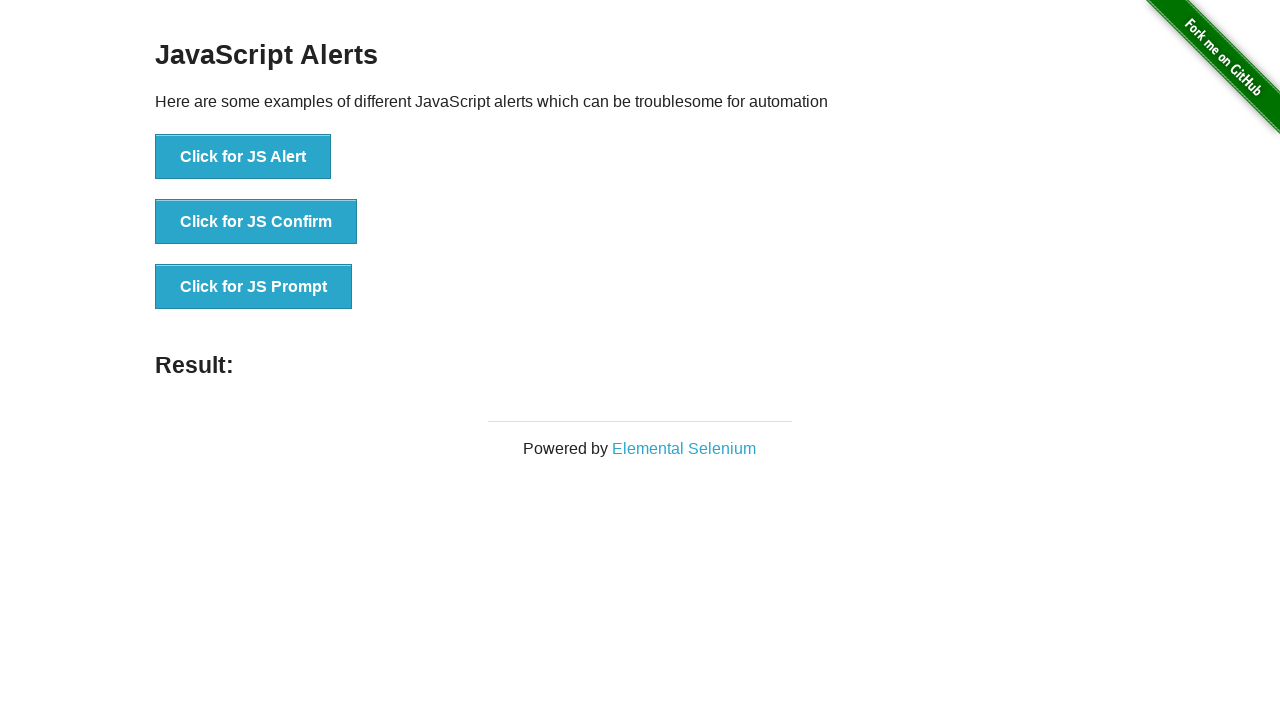

Clicked the JS Alert button at (243, 157) on button[onclick*='jsAlert']
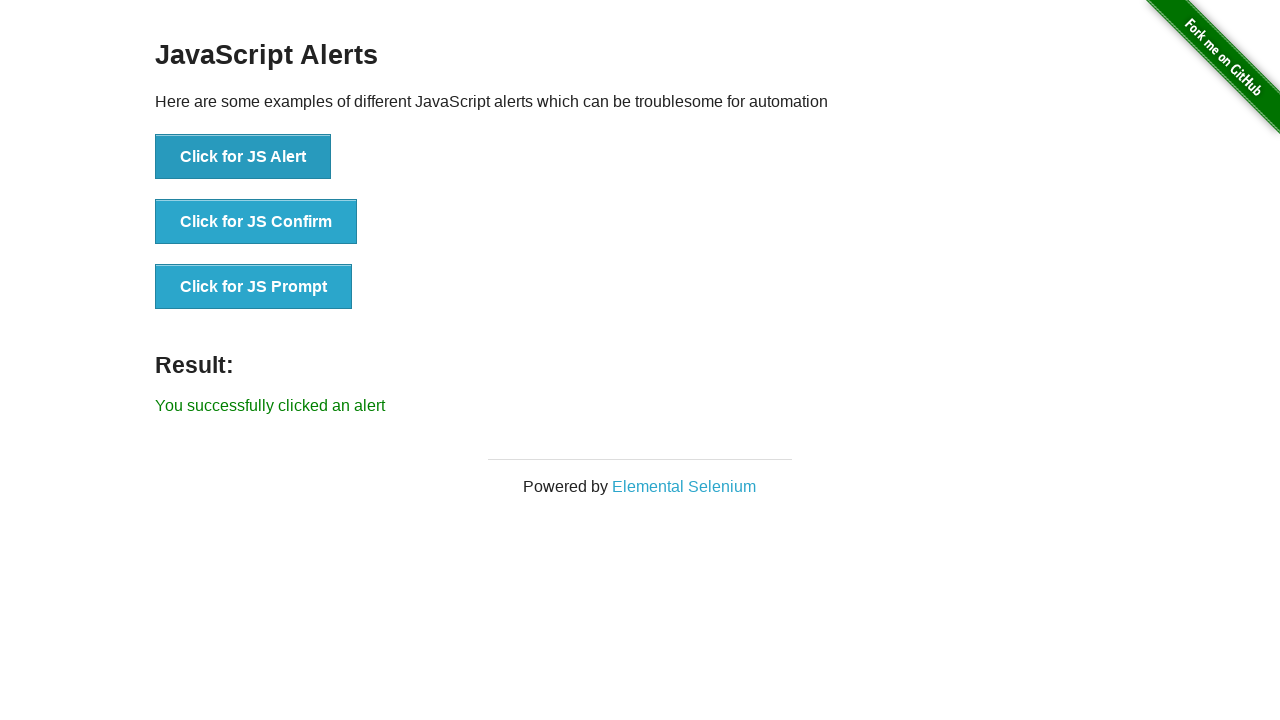

Set up dialog handler to accept alerts
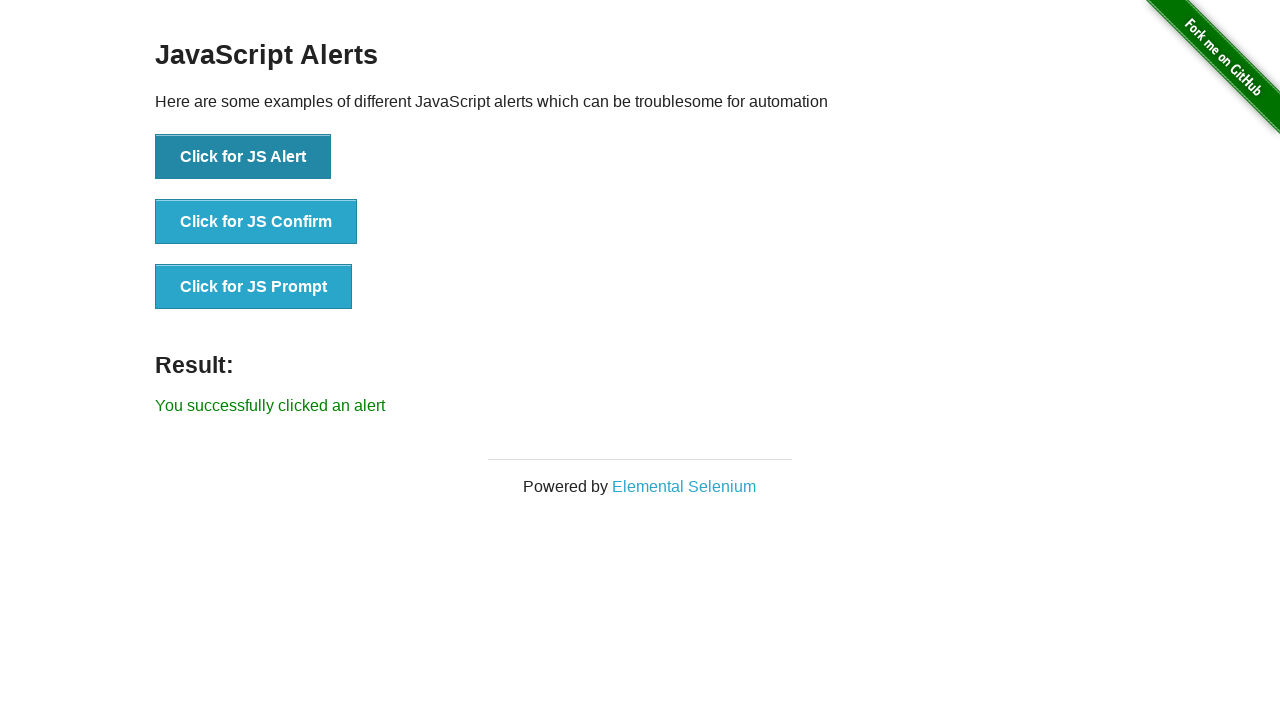

Result message element loaded after accepting alert
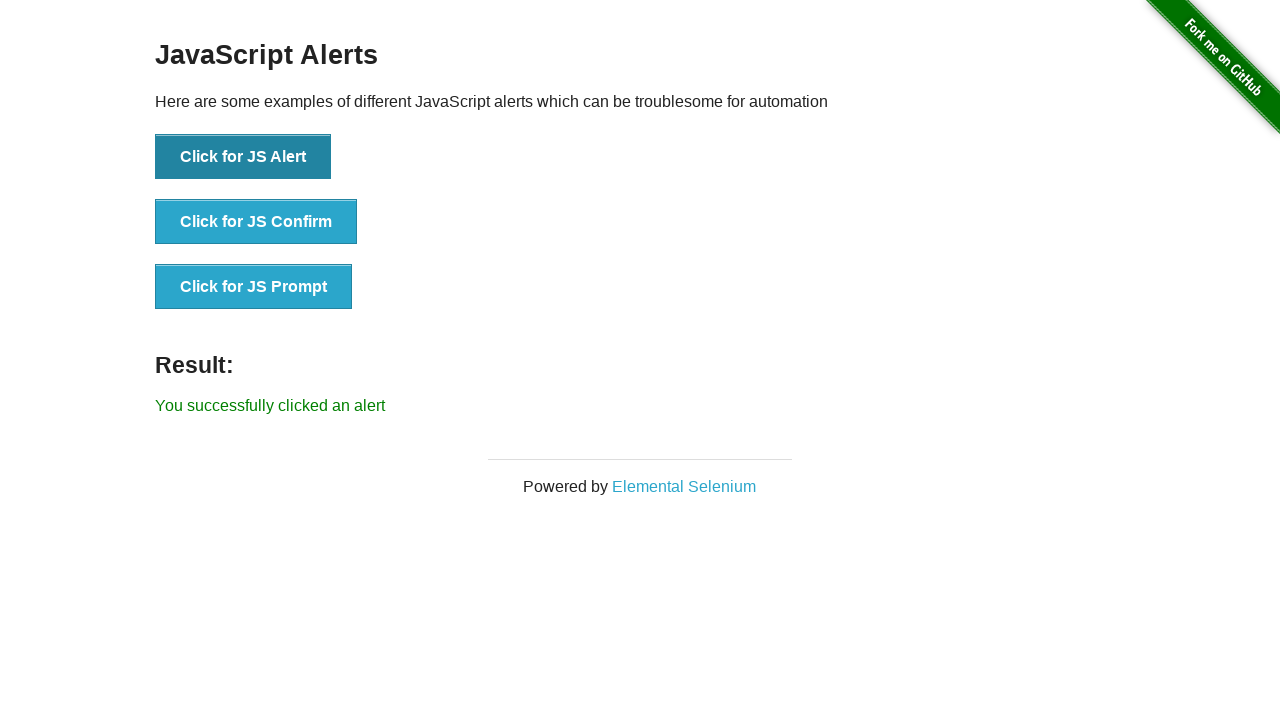

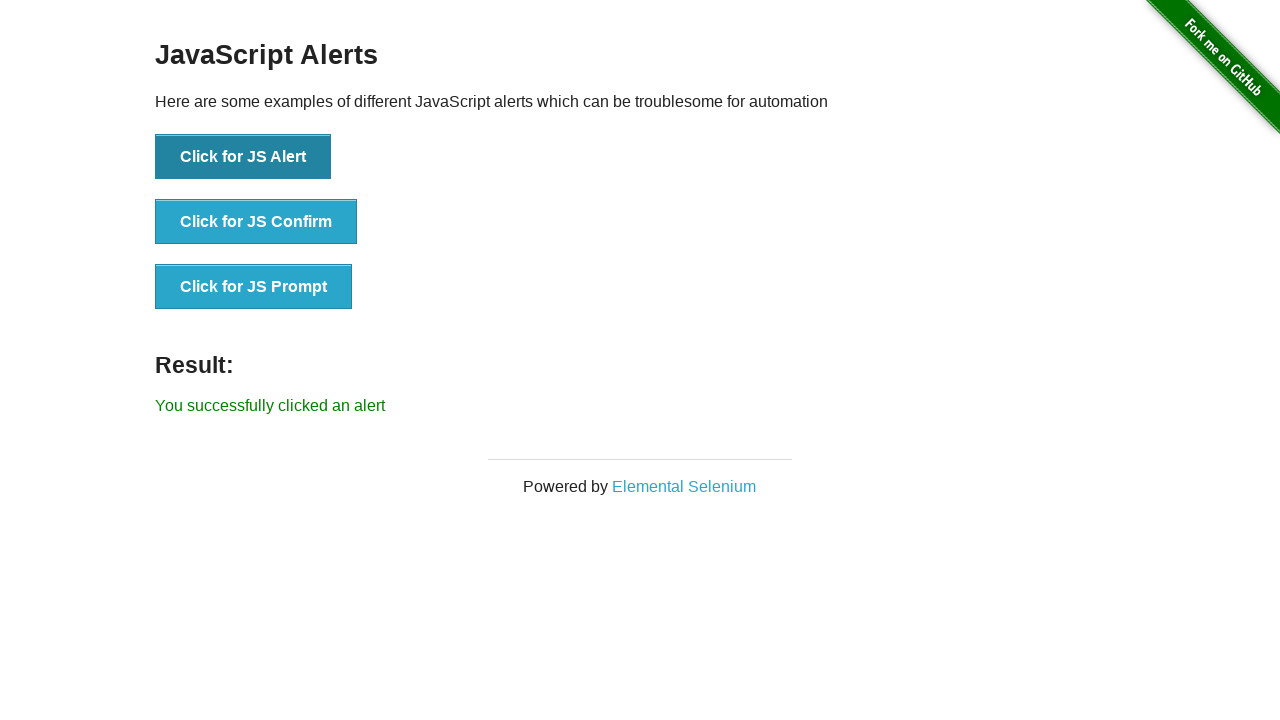